Tests JavaScript confirmation alert by clicking the confirm button, accepting the alert, and verifying the result text

Starting URL: http://practice.cydeo.com/javascript_alerts

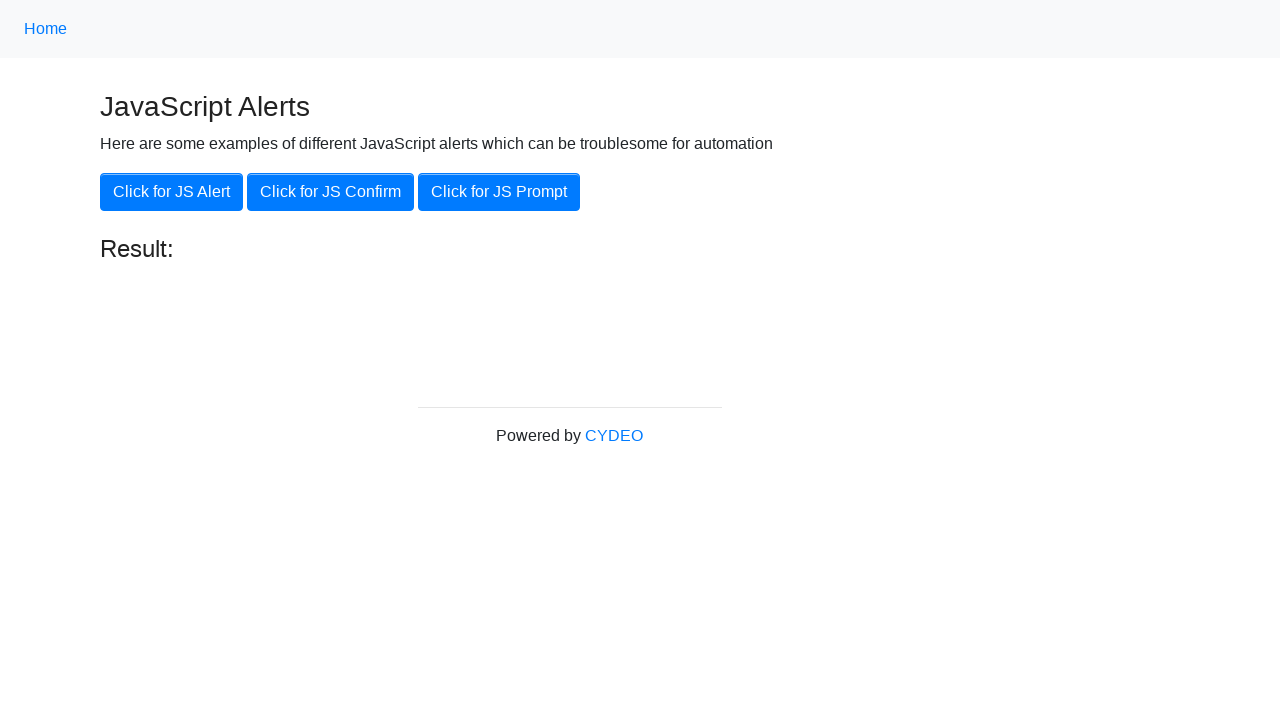

Clicked 'Click for JS Confirm' button to trigger confirmation alert at (330, 192) on xpath=//button[.='Click for JS Confirm']
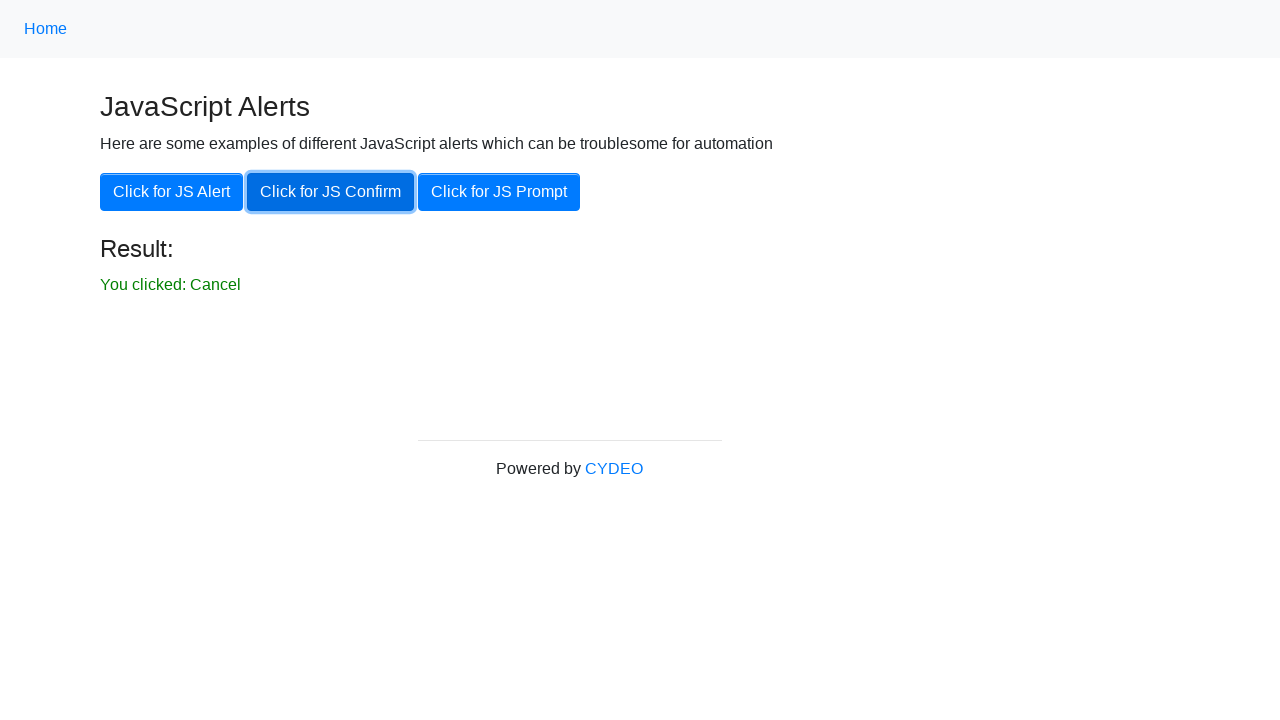

Set up dialog handler to accept confirmation alert
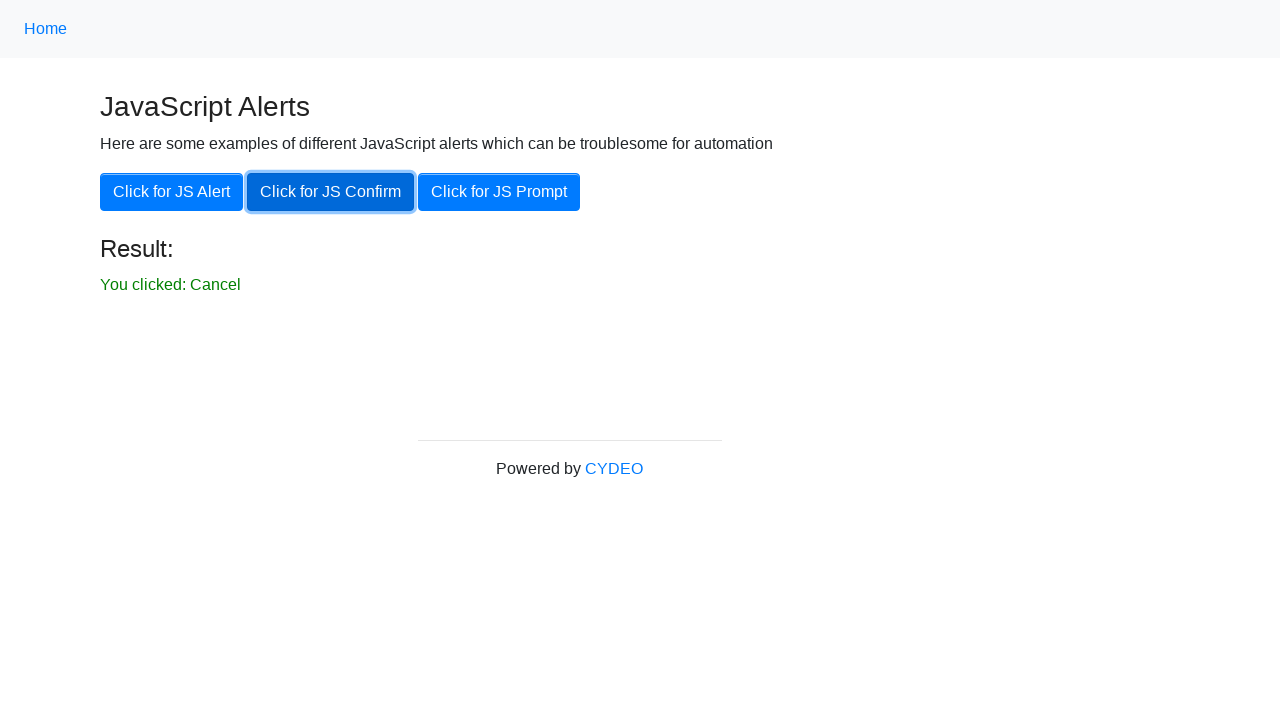

Clicked 'Click for JS Confirm' button and accepted the alert at (330, 192) on xpath=//button[.='Click for JS Confirm']
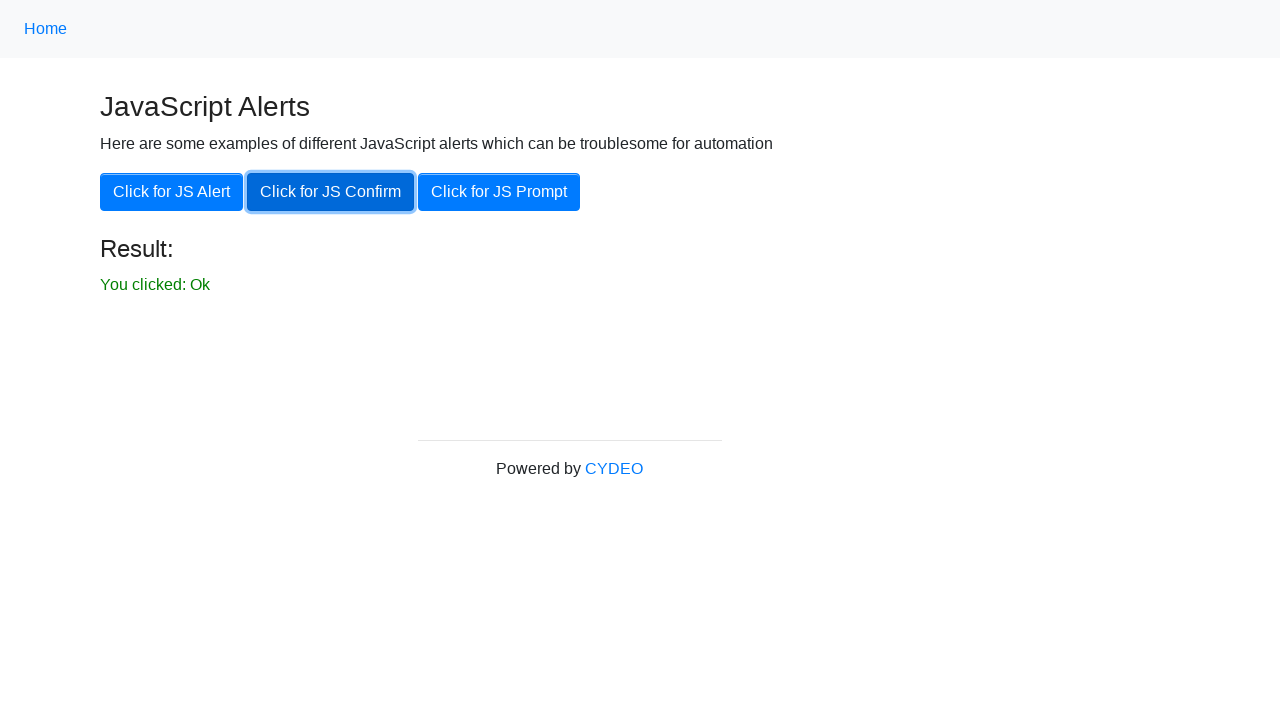

Waited for result element to appear
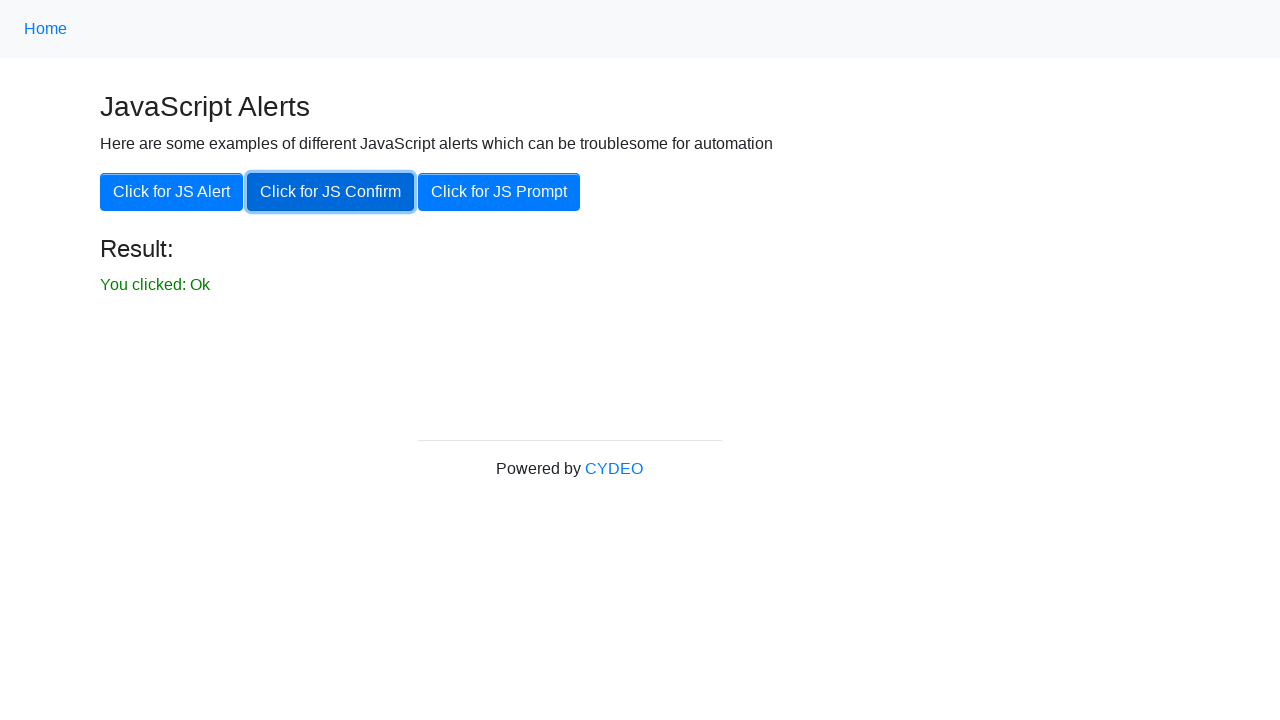

Located the result text element
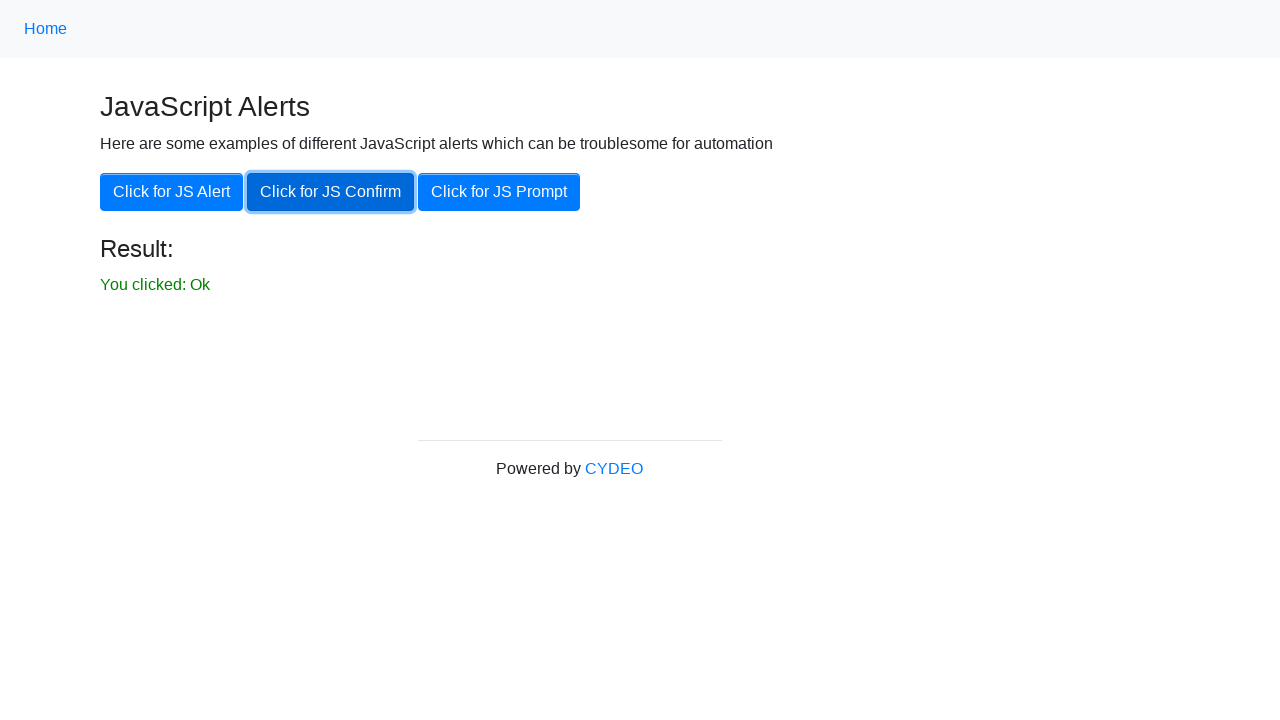

Verified result text is visible
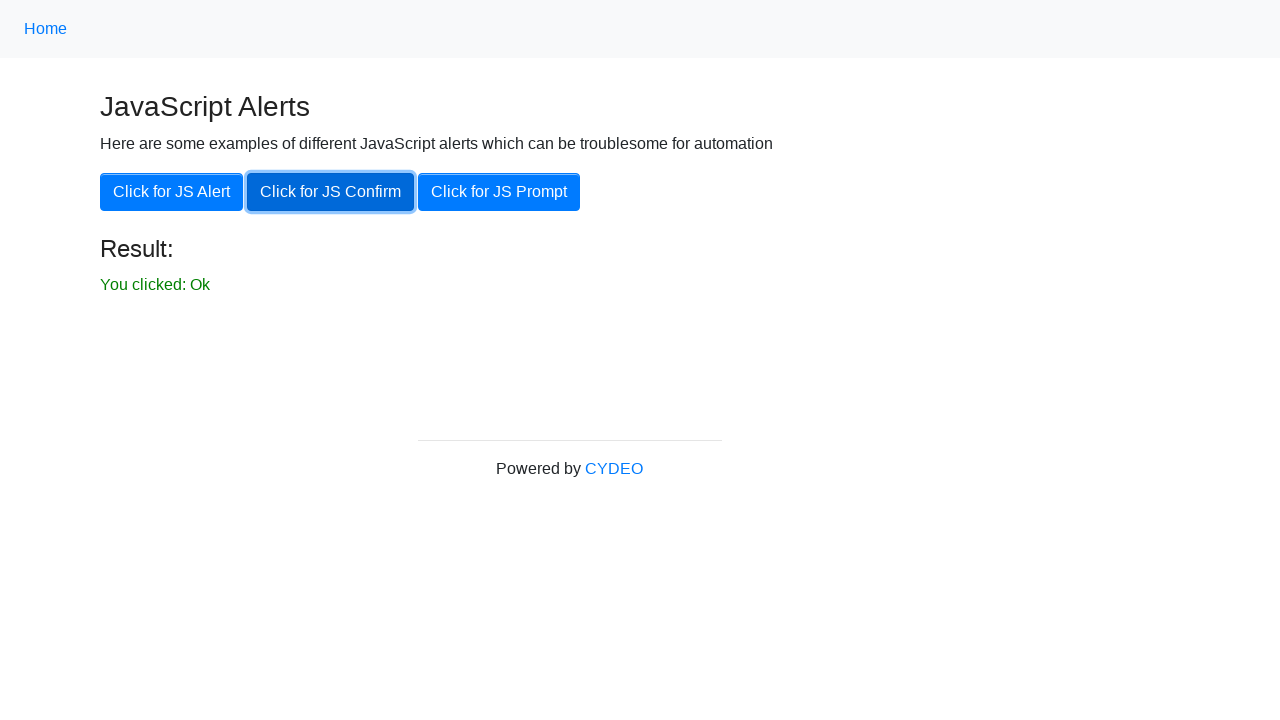

Verified result text equals 'You clicked: Ok'
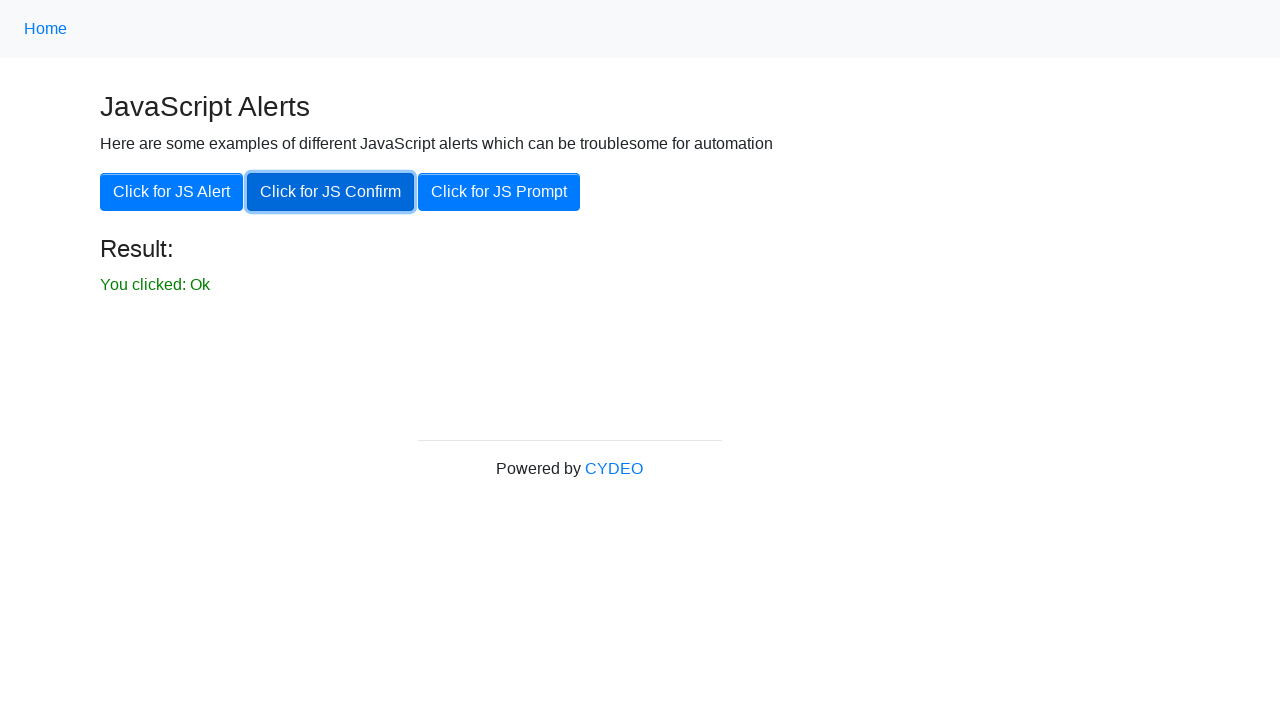

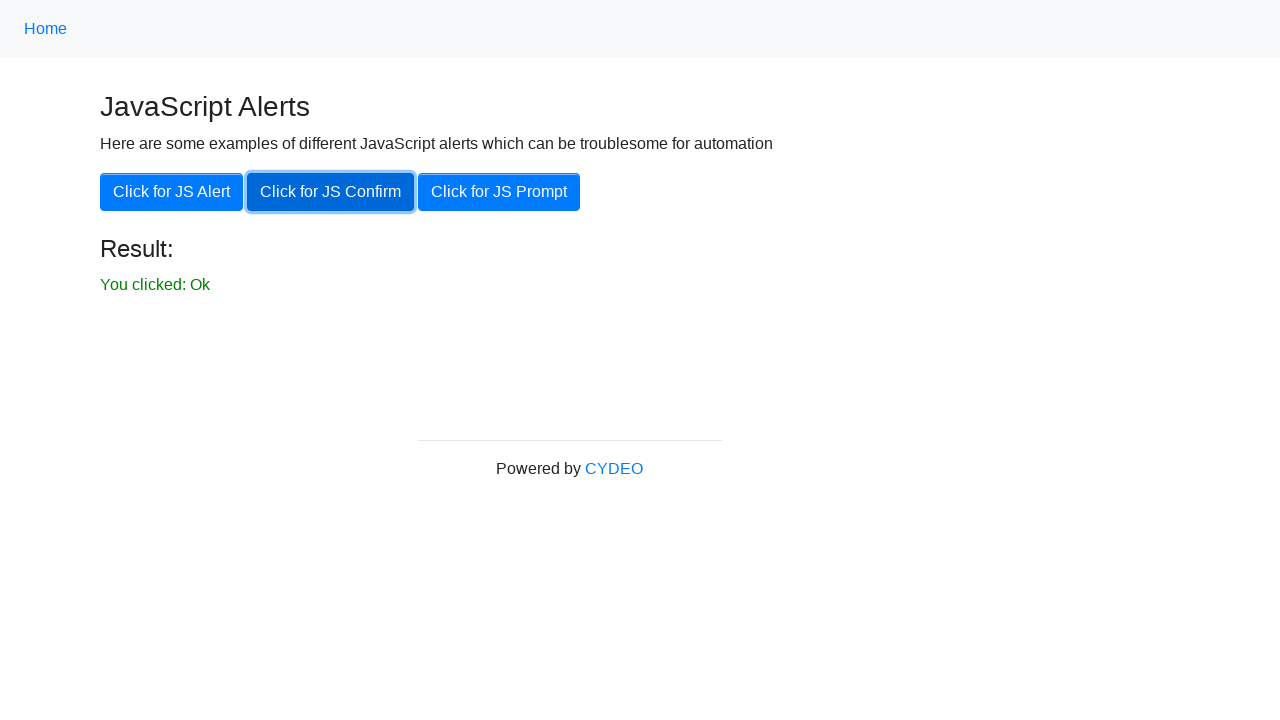